Navigates to a YouTube video page, attempts to interact with the video player by either clicking on the shorts container or pressing the 'k' key to play/pause the video.

Starting URL: https://www.youtube.com/watch?v=5y4_0imtHE8

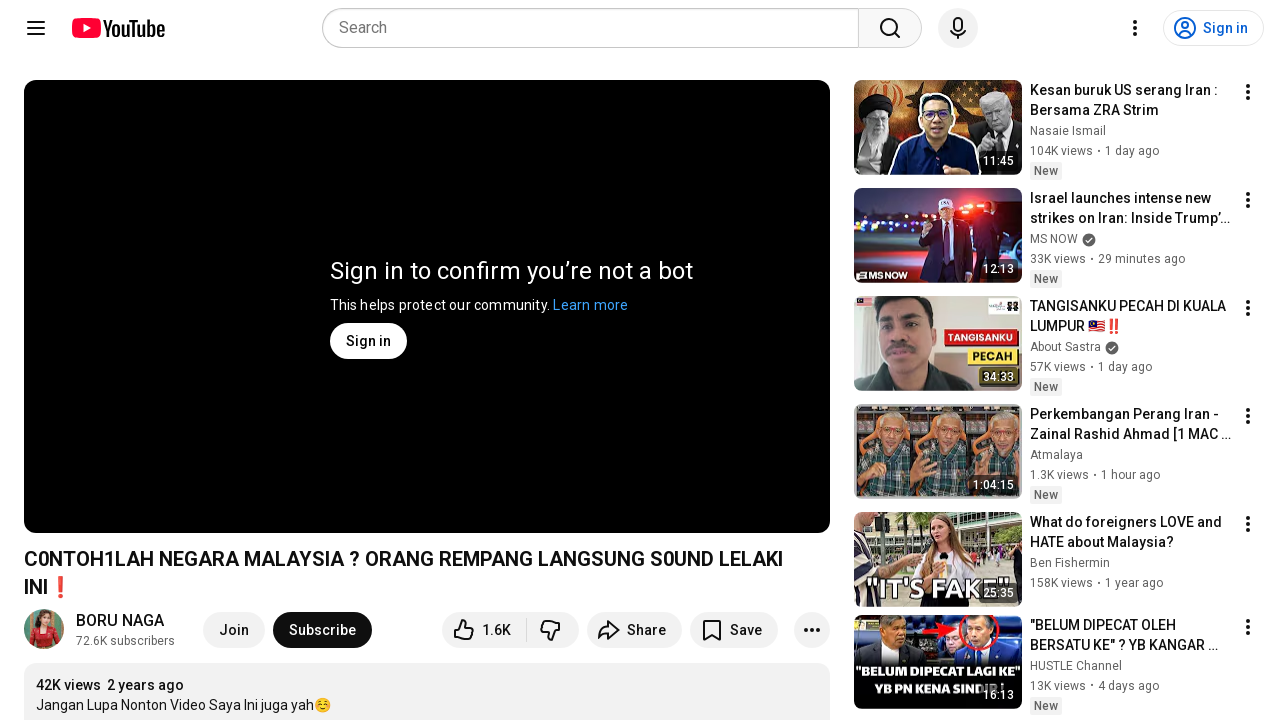

Navigated to YouTube video page
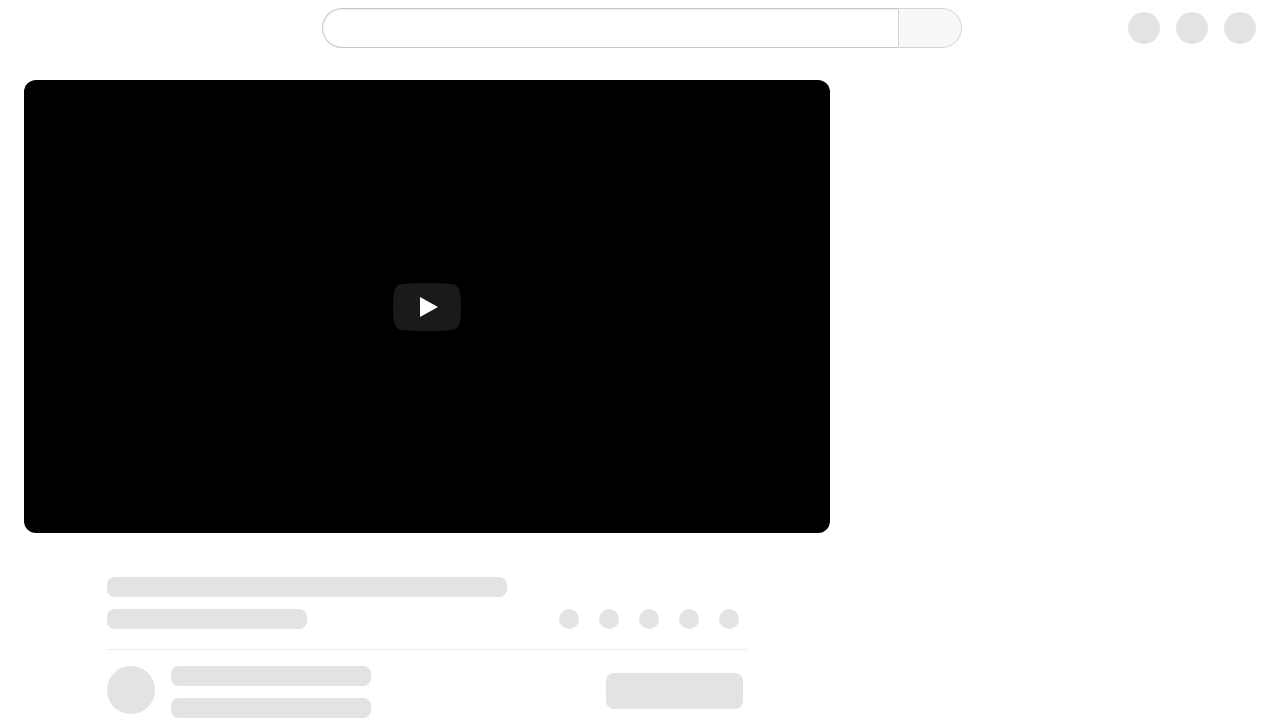

Waited 3 seconds for page to load
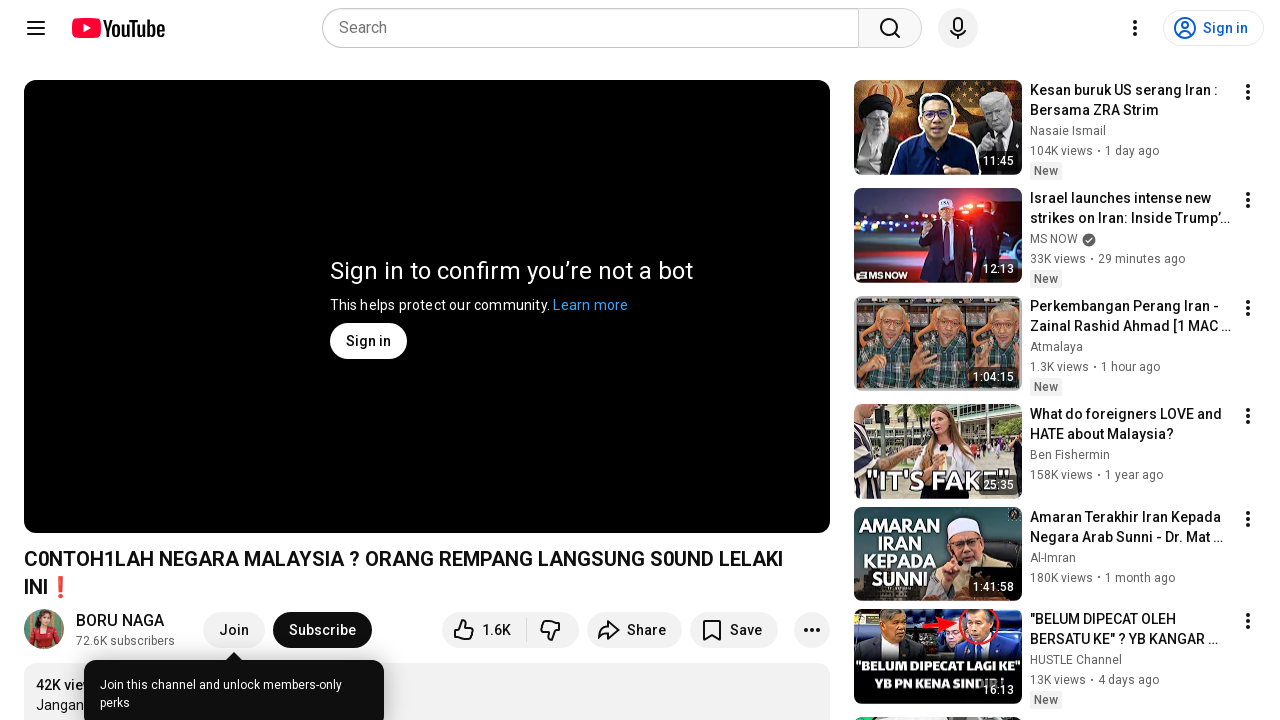

Pressed 'k' key to play/pause video (shorts container not visible)
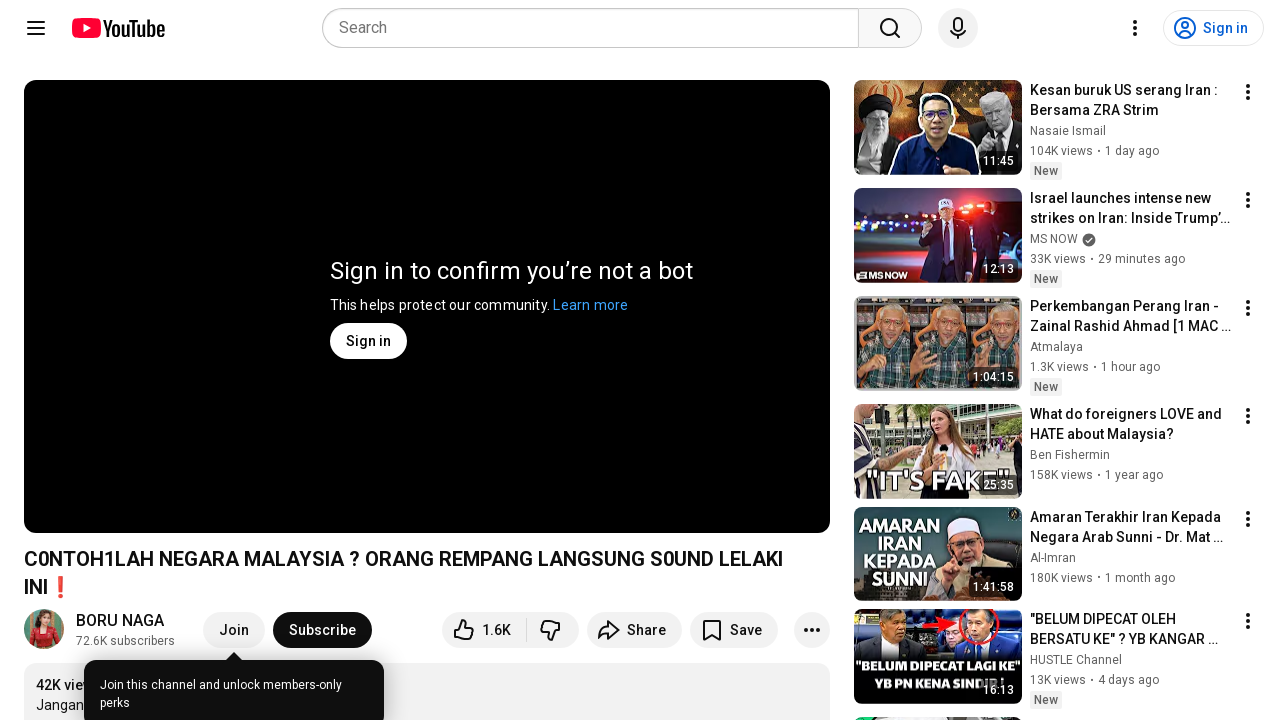

Waited 10 seconds for video to play
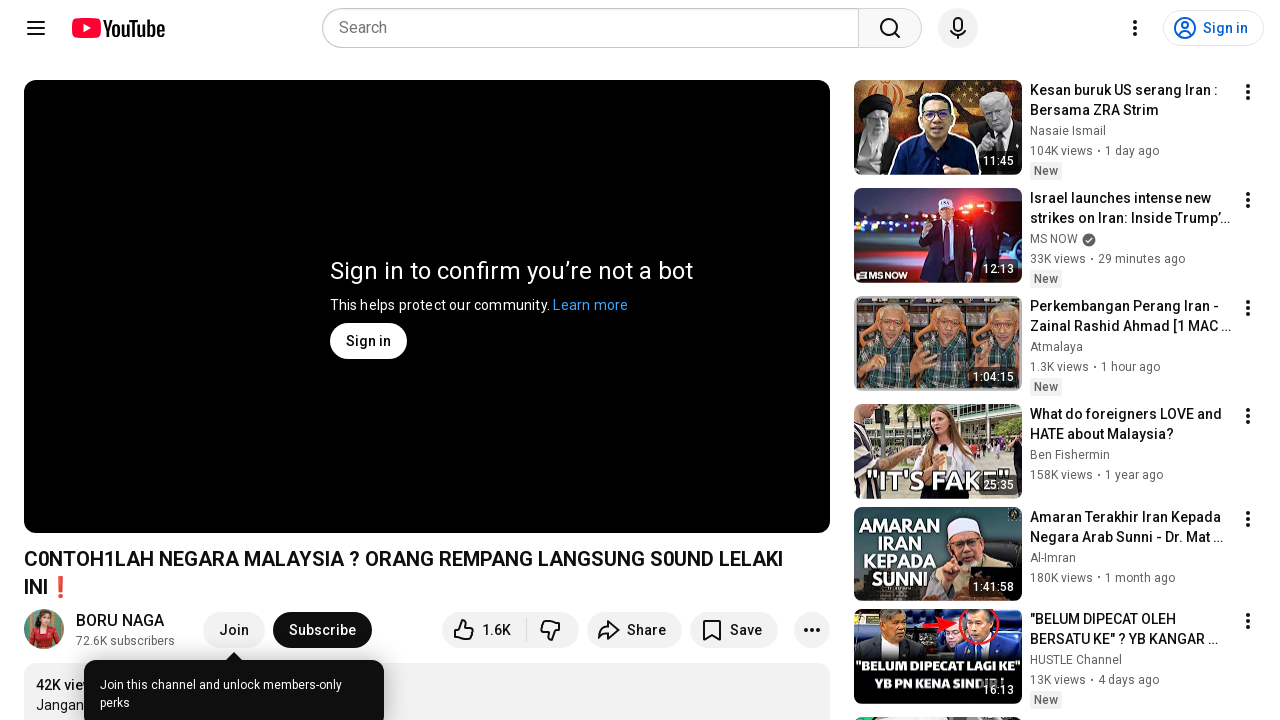

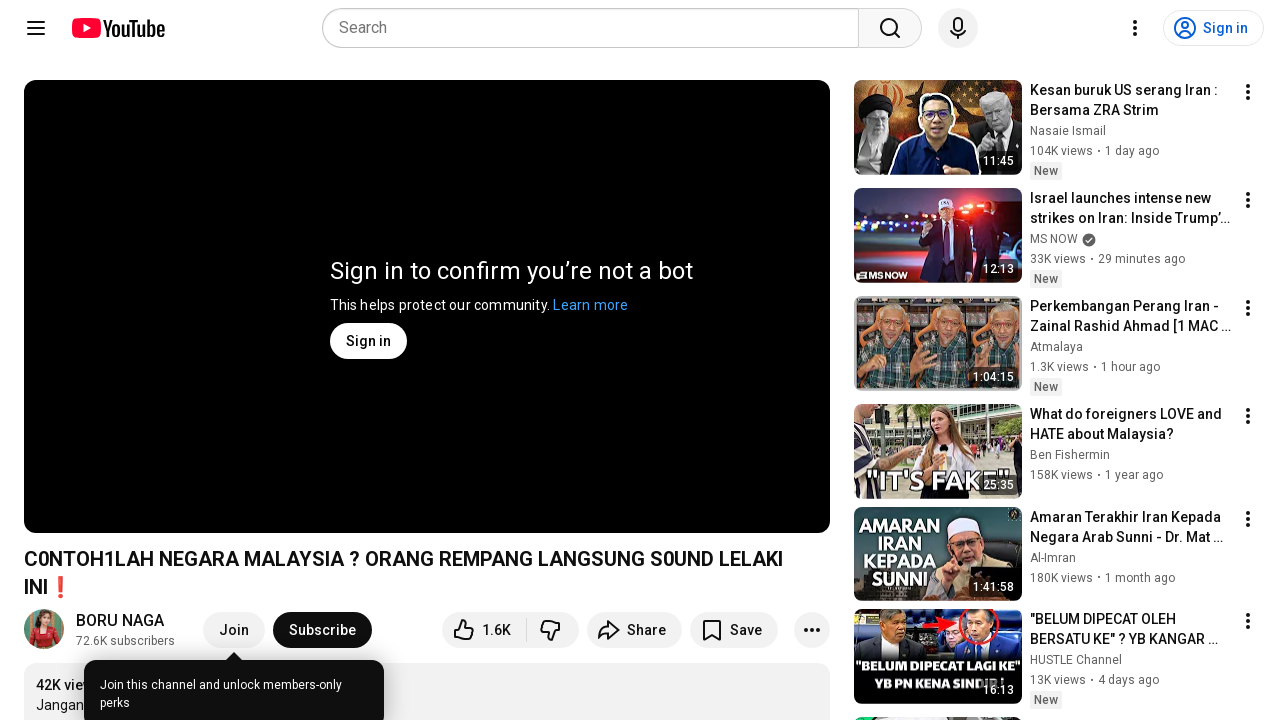